Tests enabling a disabled text field and entering text into it on a dynamic controls demo page

Starting URL: https://the-internet.herokuapp.com/dynamic_controls

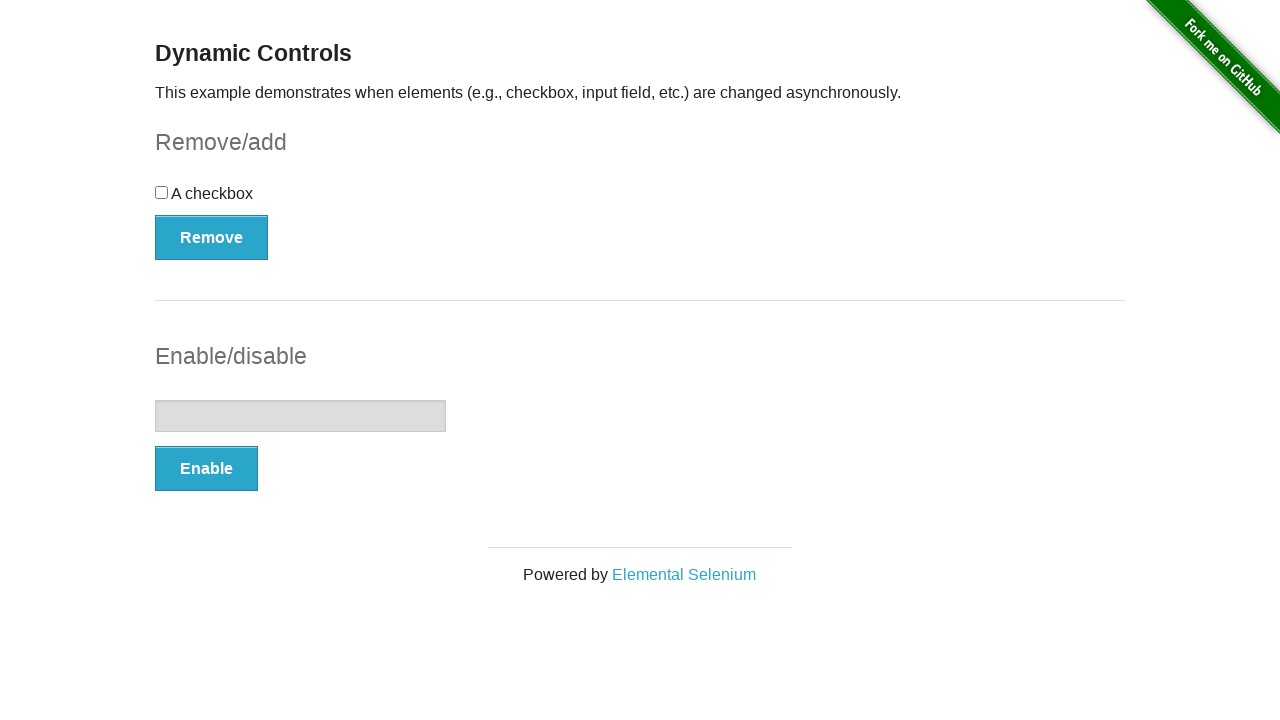

Clicked Enable button to enable the disabled text field at (206, 469) on button:has-text('Enable')
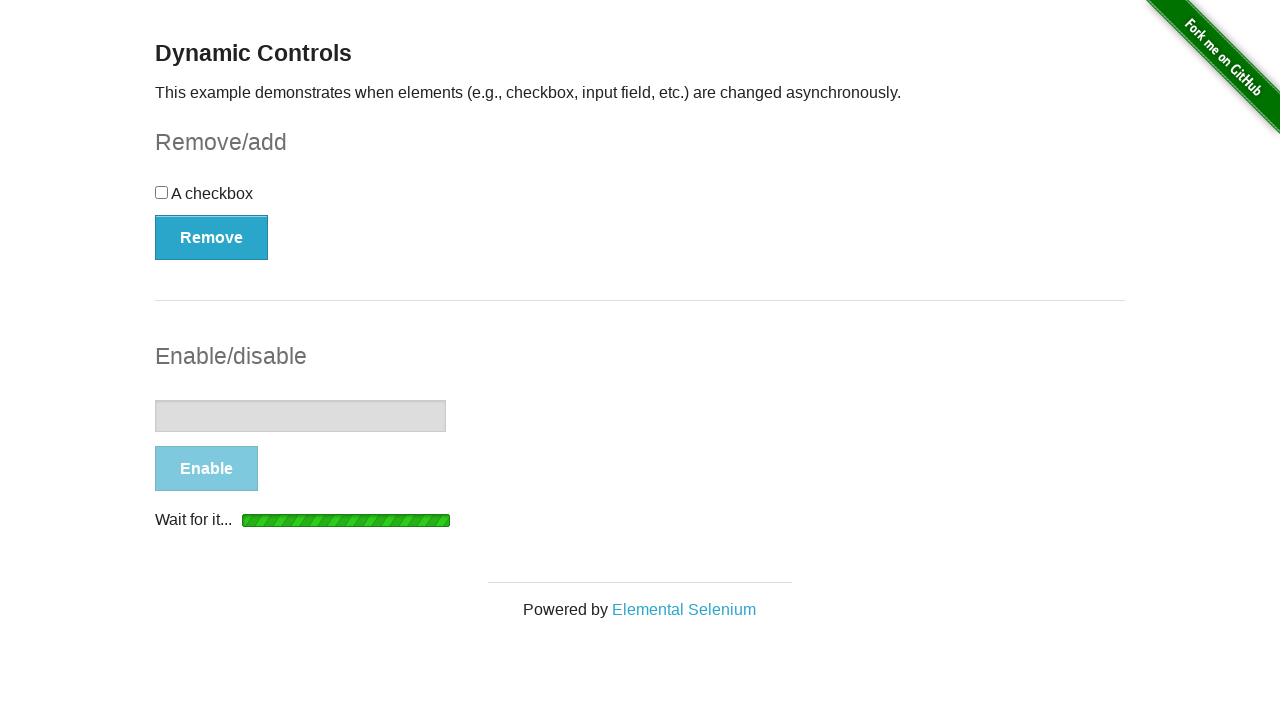

Text field element attached to DOM
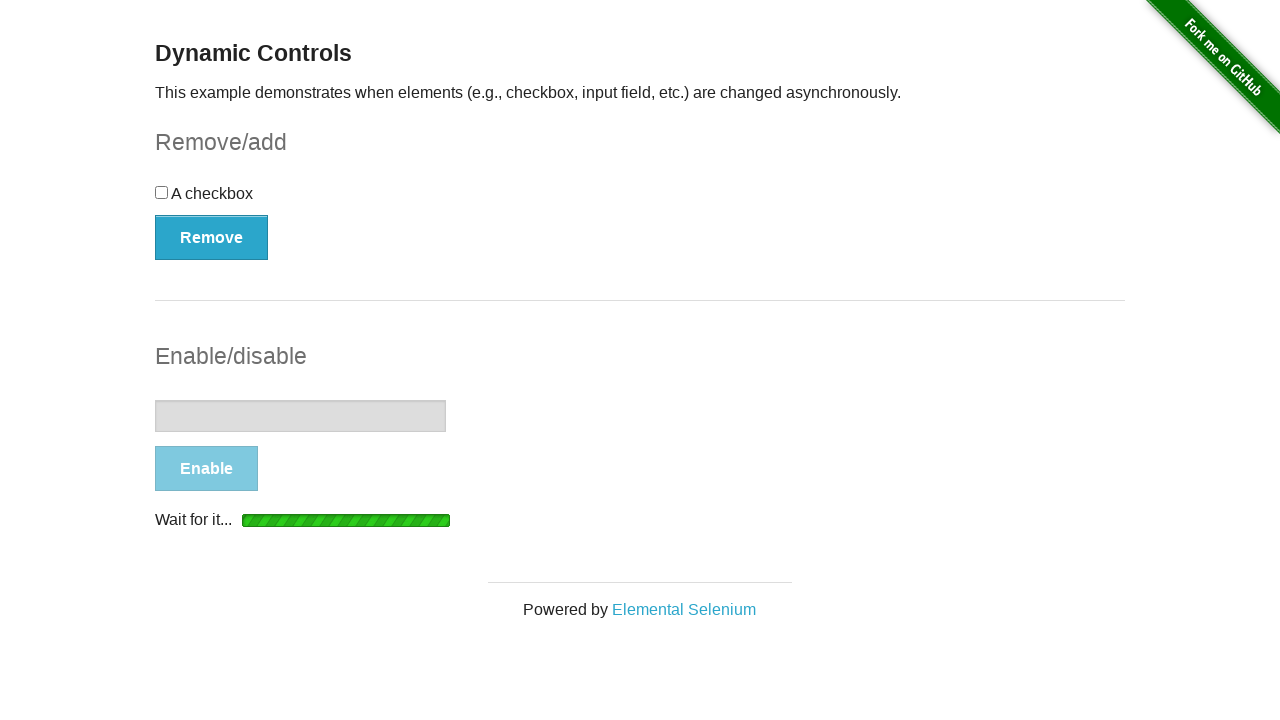

Text field became enabled and ready for input
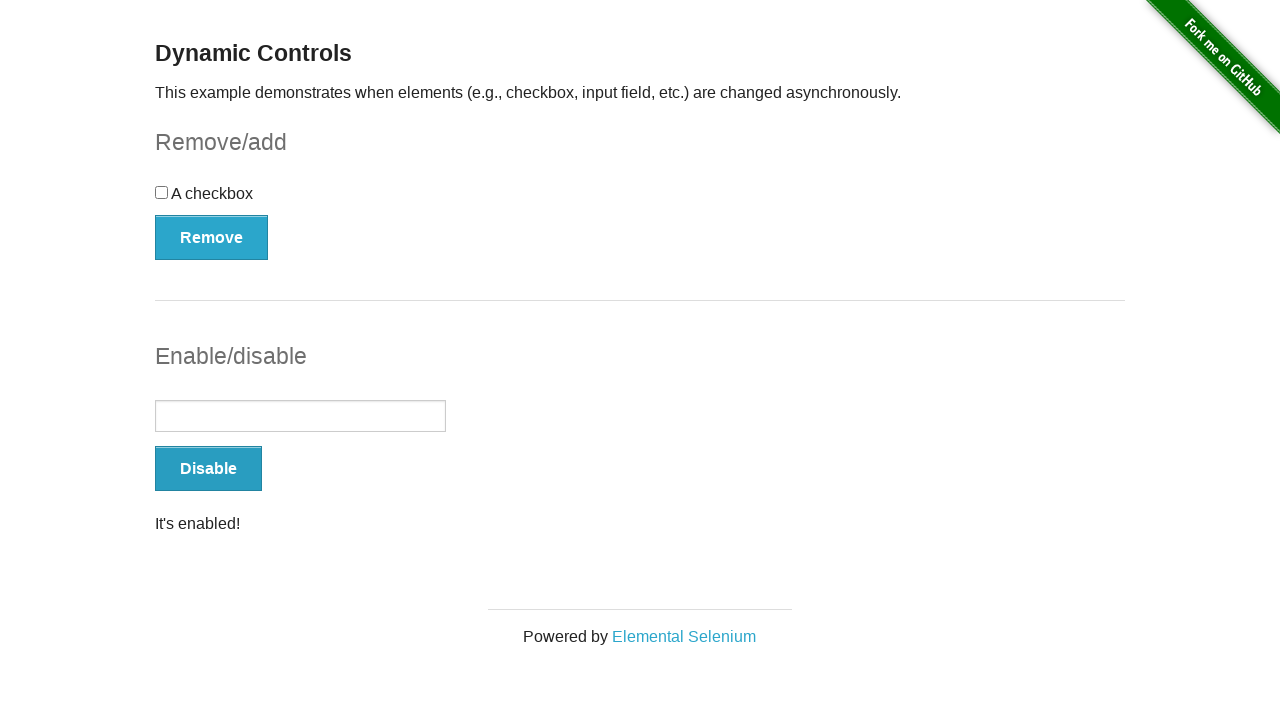

Entered 'Test message.' into the enabled text field on //form[@id='input-example']/input
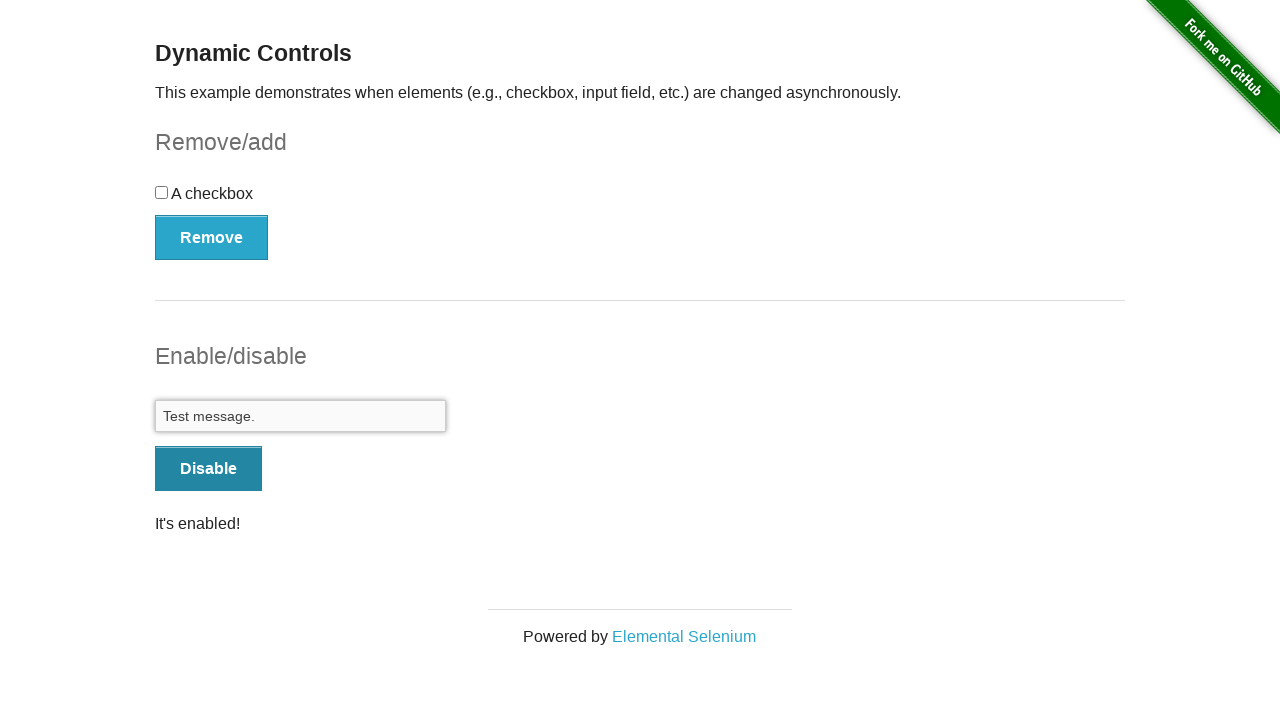

Verified that text field contains 'Test message.' as expected
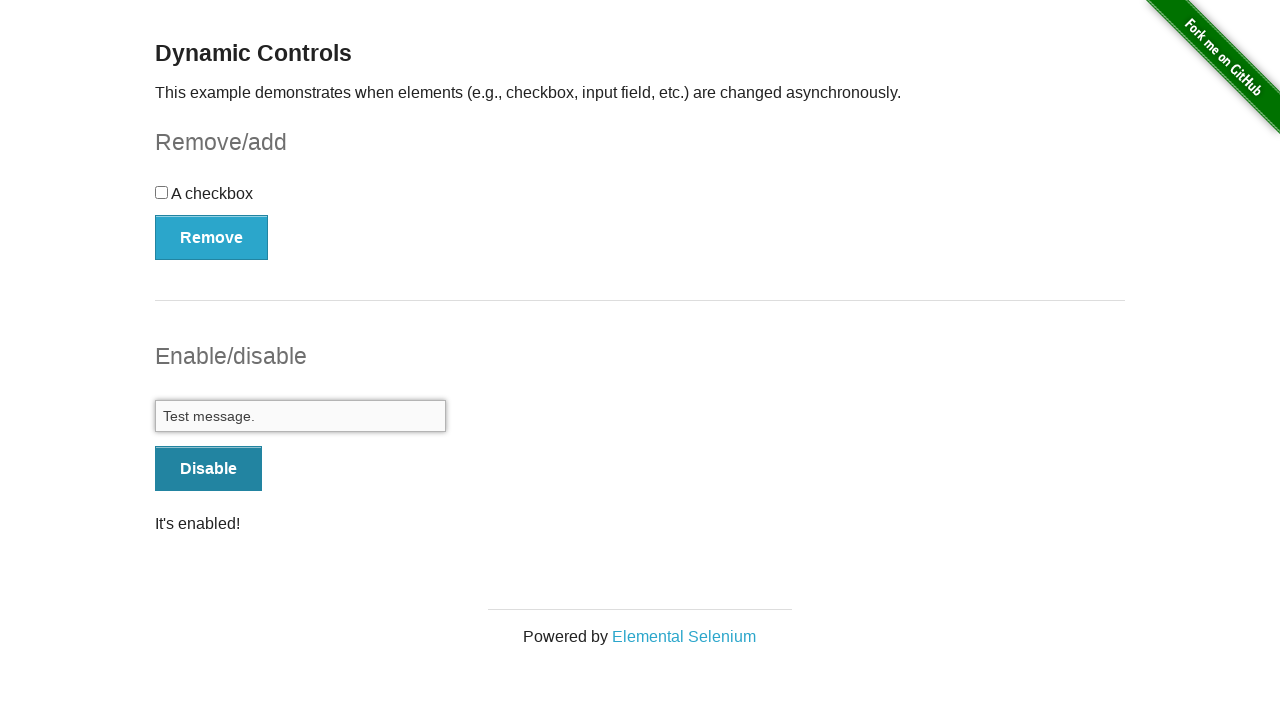

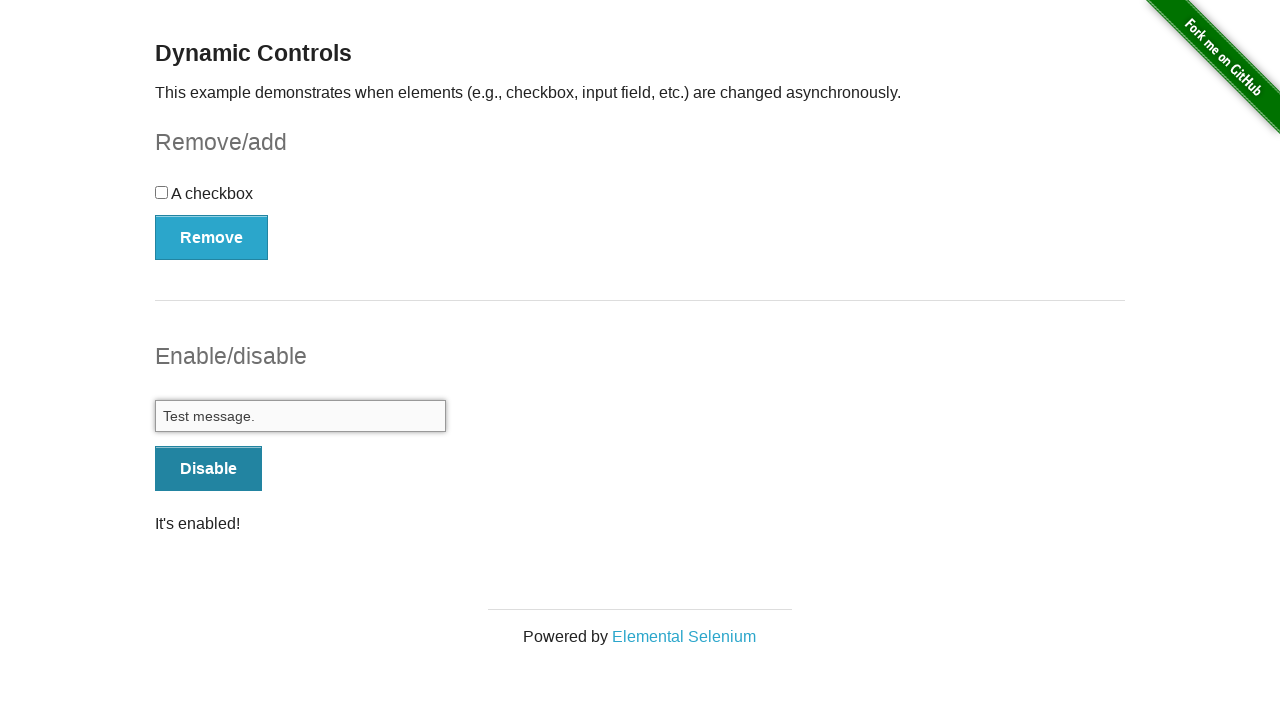